Tests a complete flight booking flow on BlazeDemo, including selecting departure/arrival cities, choosing a flight, and filling in passenger and payment details

Starting URL: https://blazedemo.com/

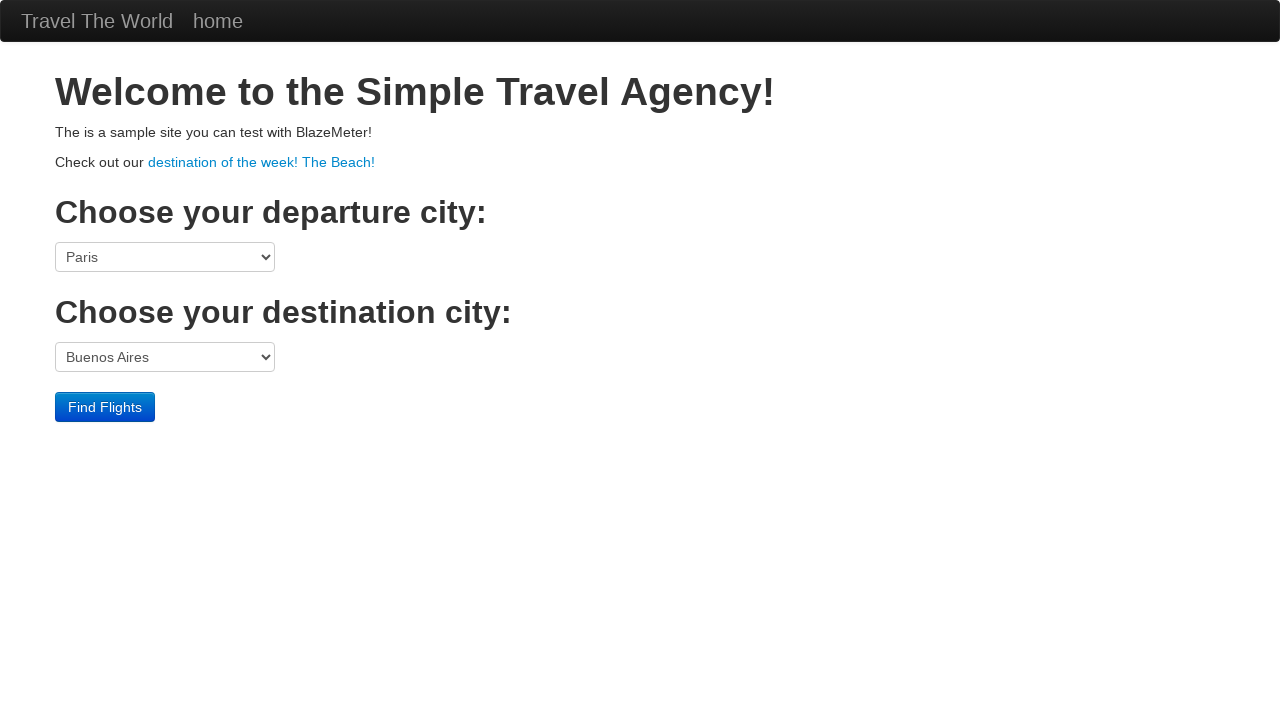

Clicked on main heading at (640, 92) on h1
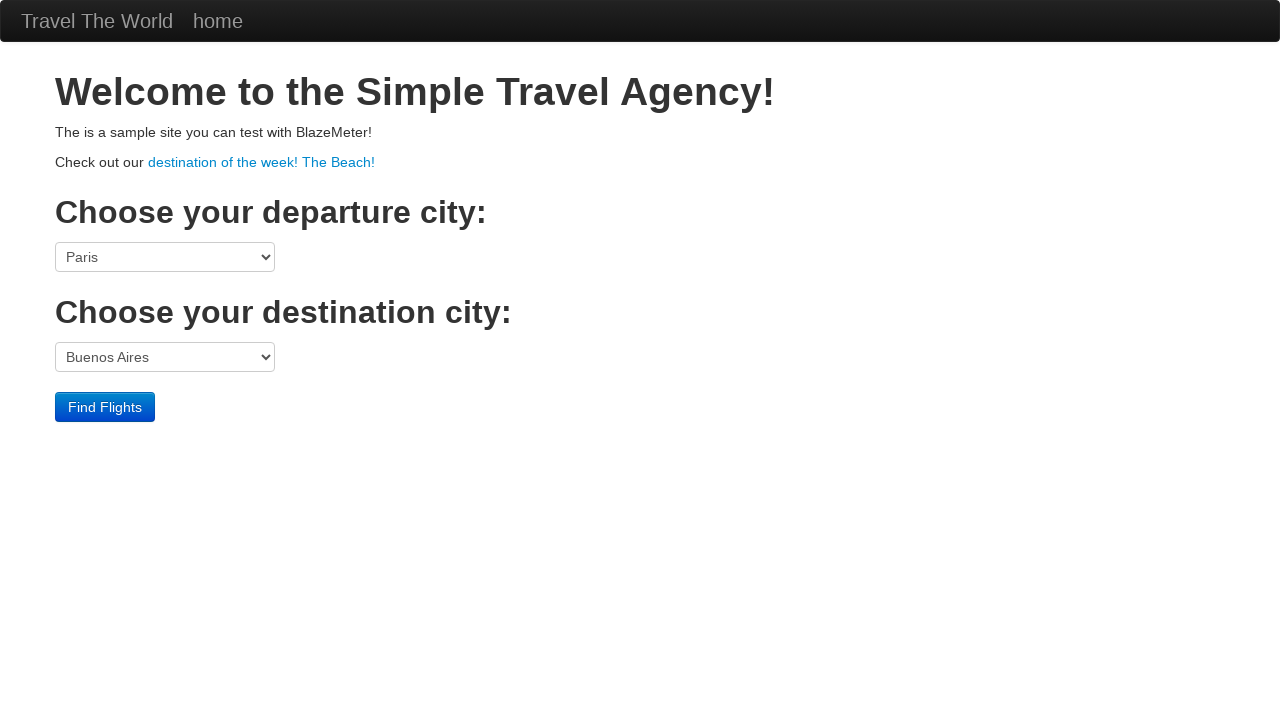

Selected Boston as departure city on select[name='fromPort']
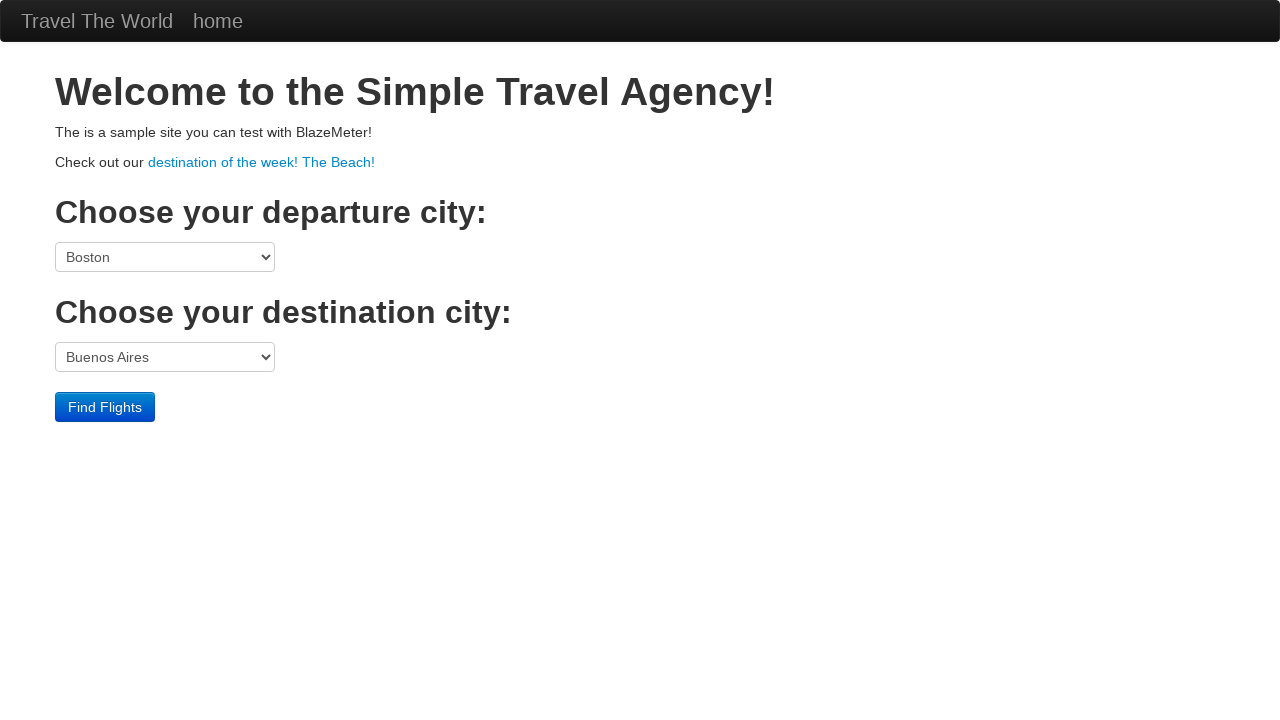

Selected New York as destination city on select[name='toPort']
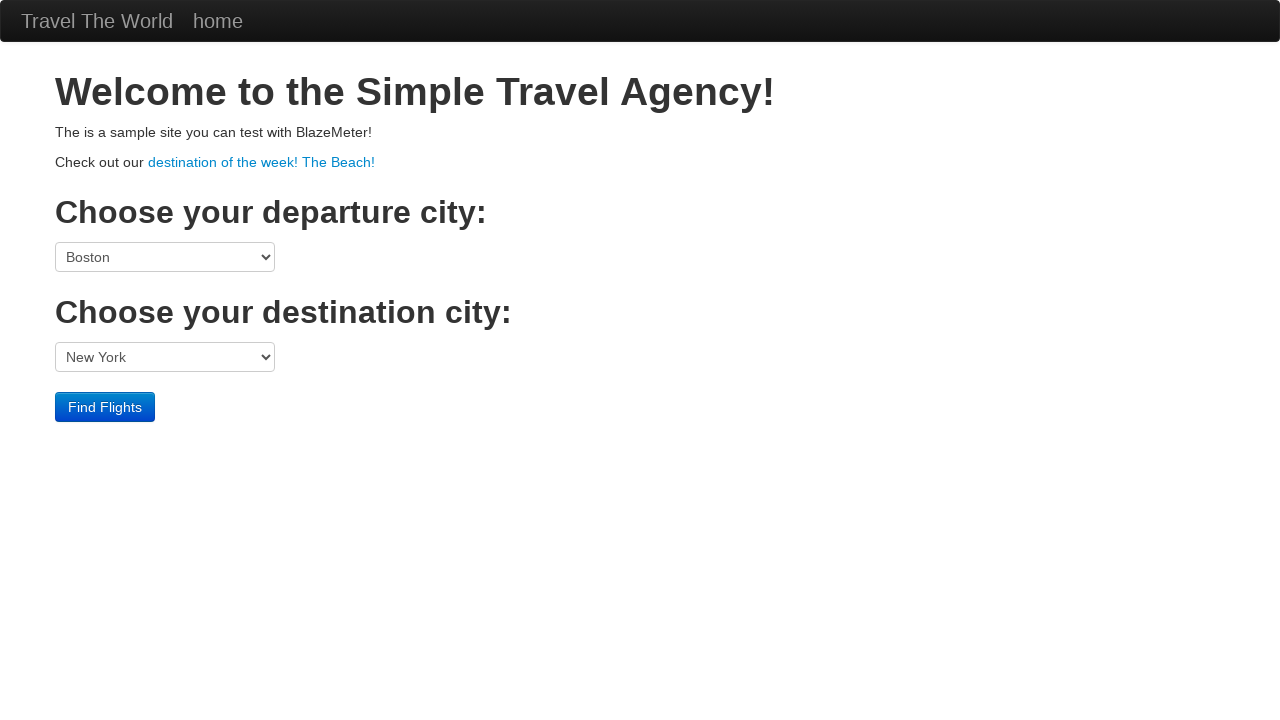

Clicked Find Flights button at (105, 407) on .btn-primary
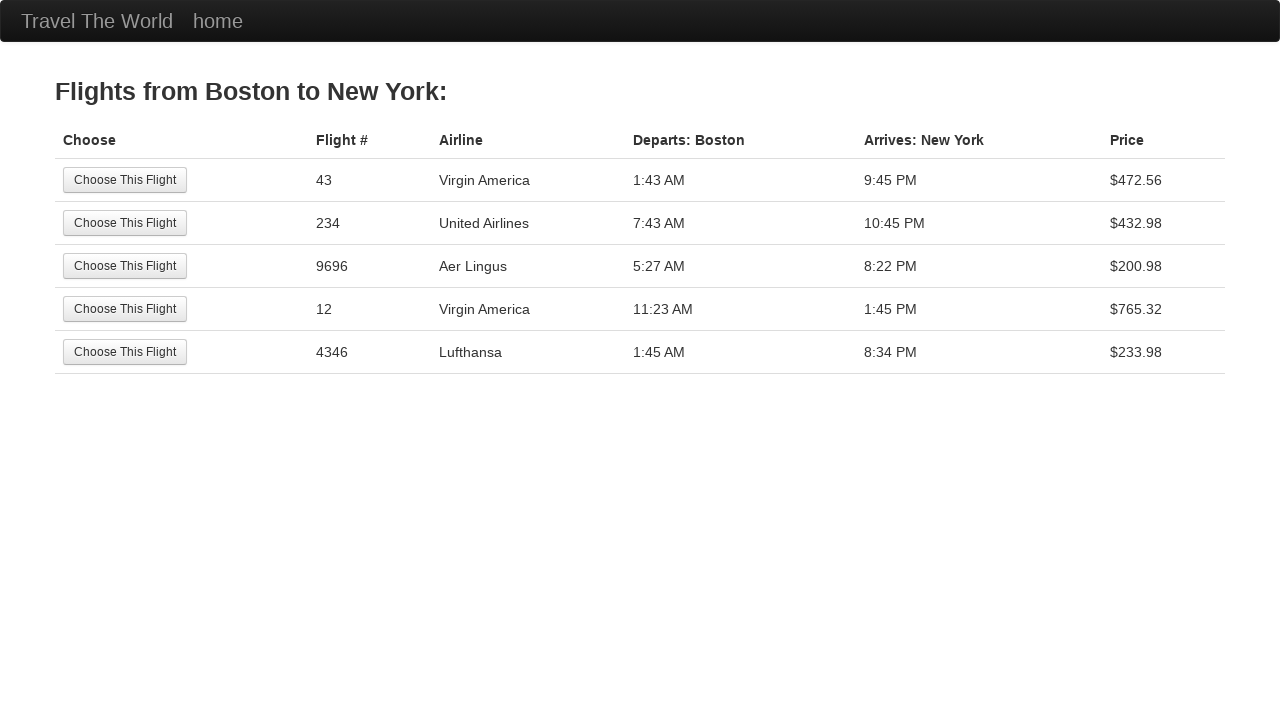

Flight results loaded
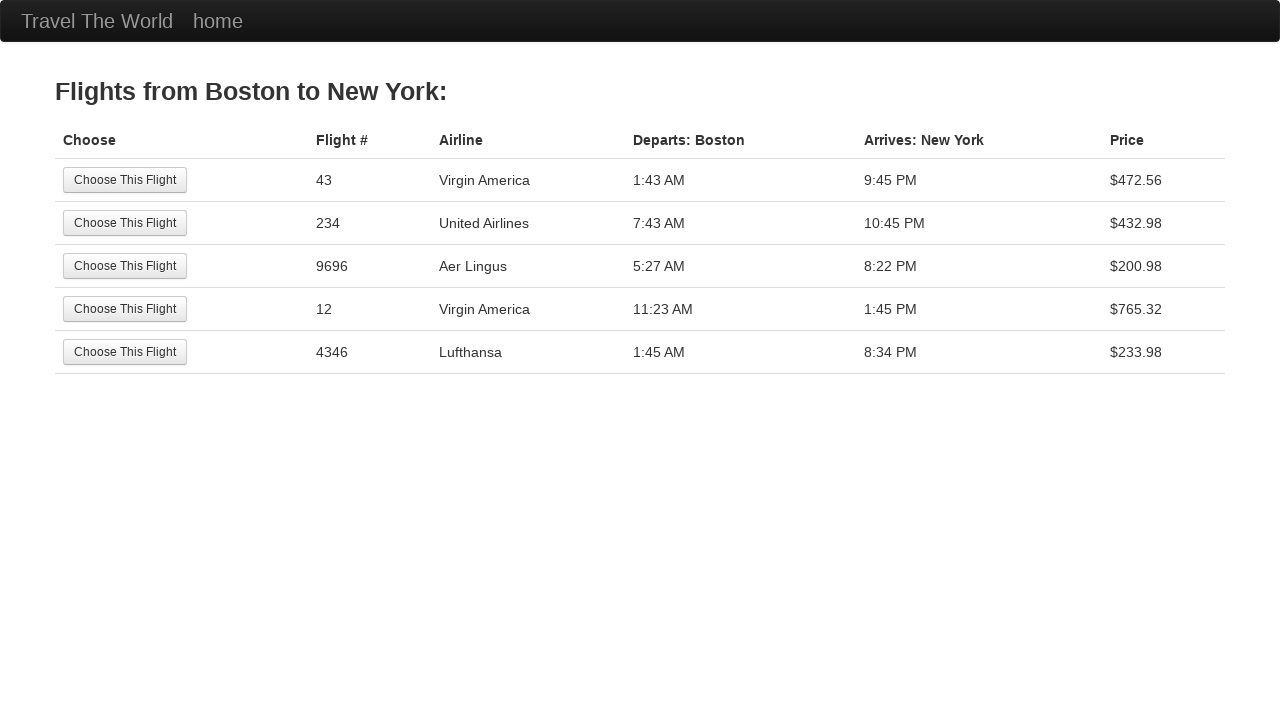

Selected first flight option at (125, 180) on tr:nth-child(1) .btn
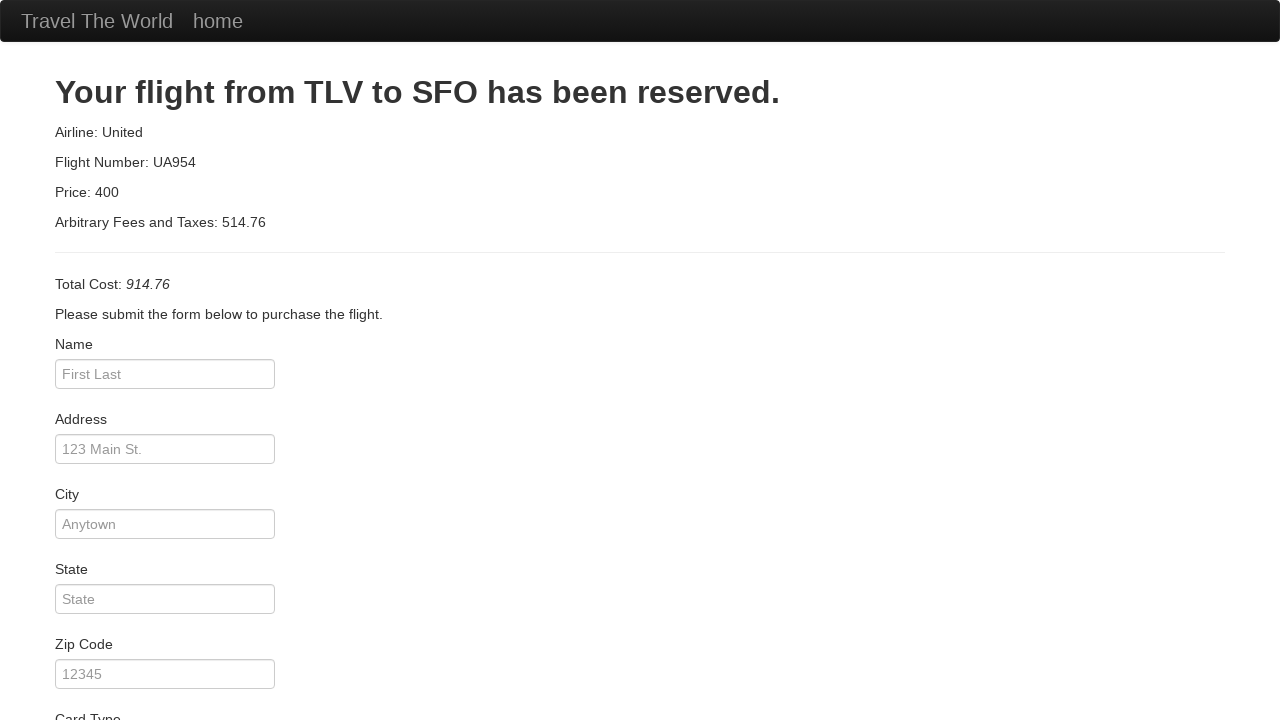

Clicked on passenger name input field at (165, 374) on #inputName
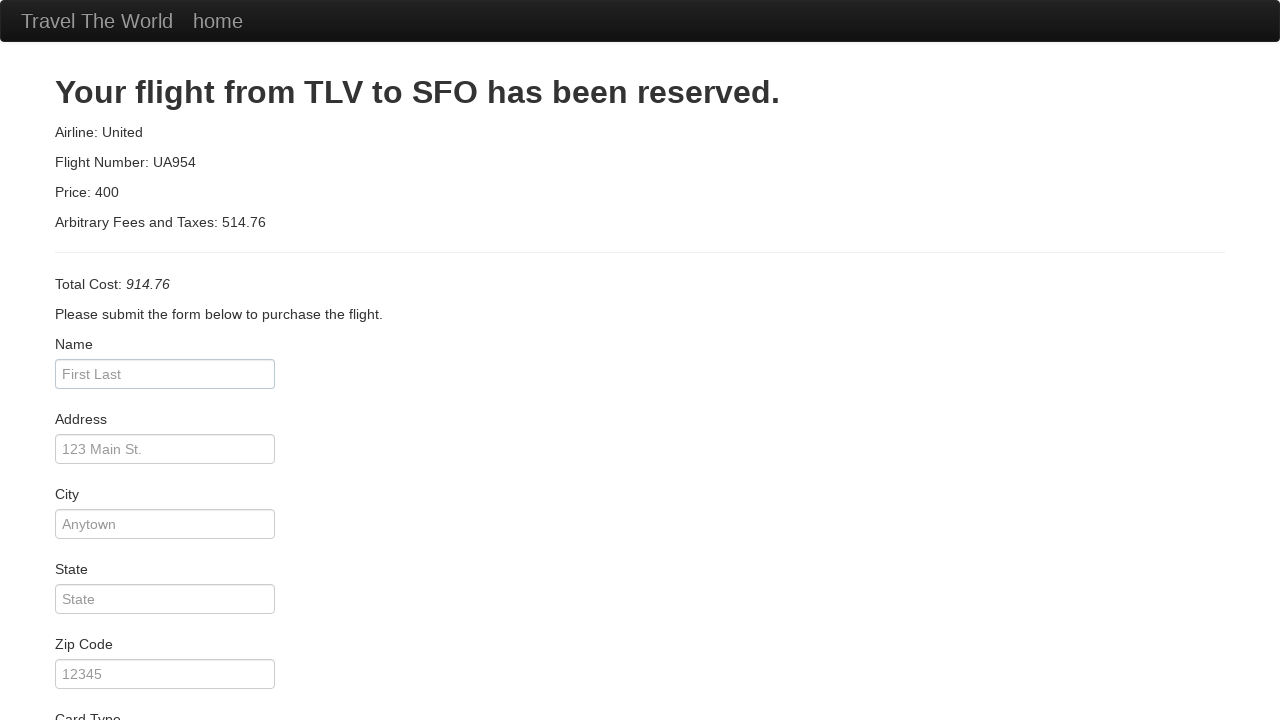

Entered passenger name: Hugo Almeida on #inputName
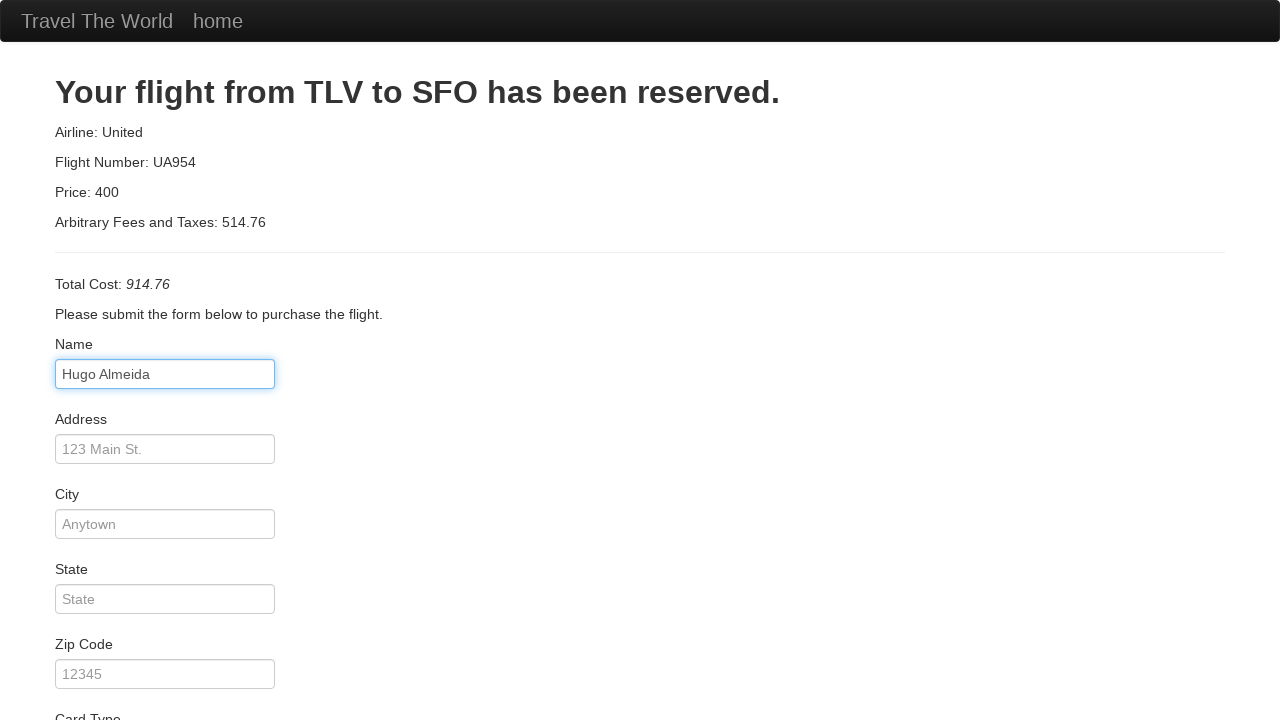

Clicked on address input field at (165, 449) on #address
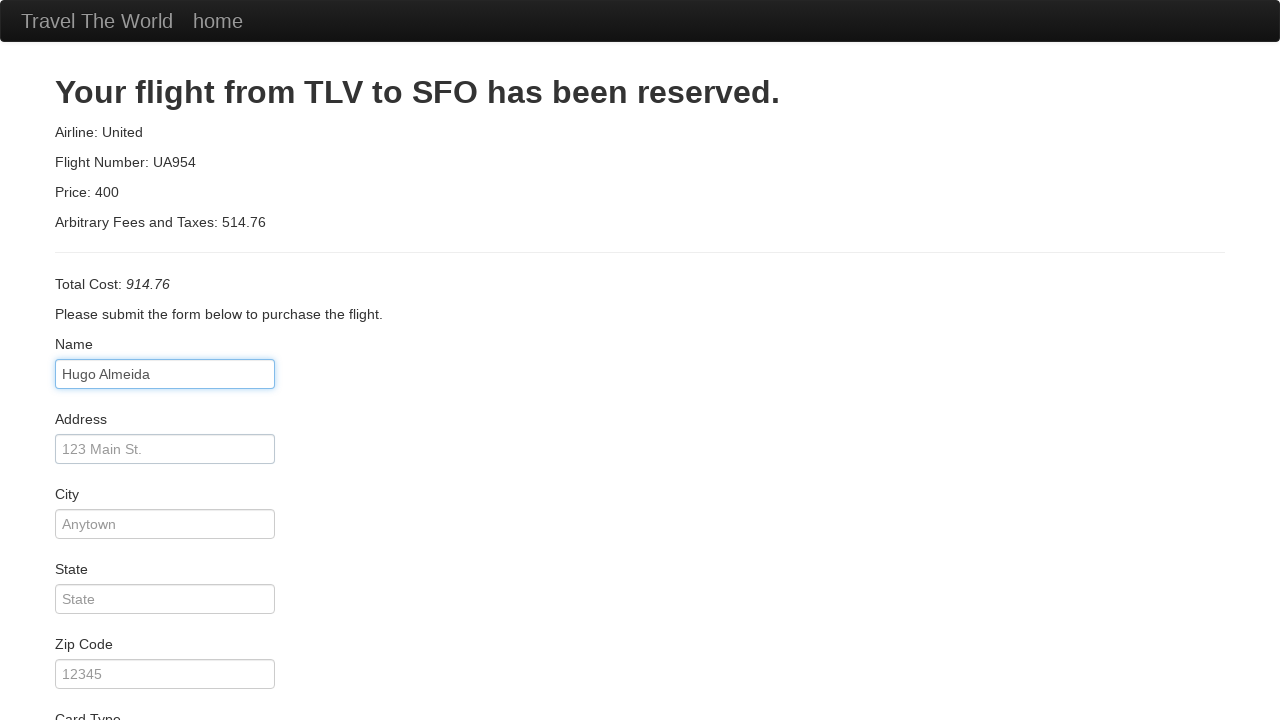

Entered address: Universidade Aveiro on #address
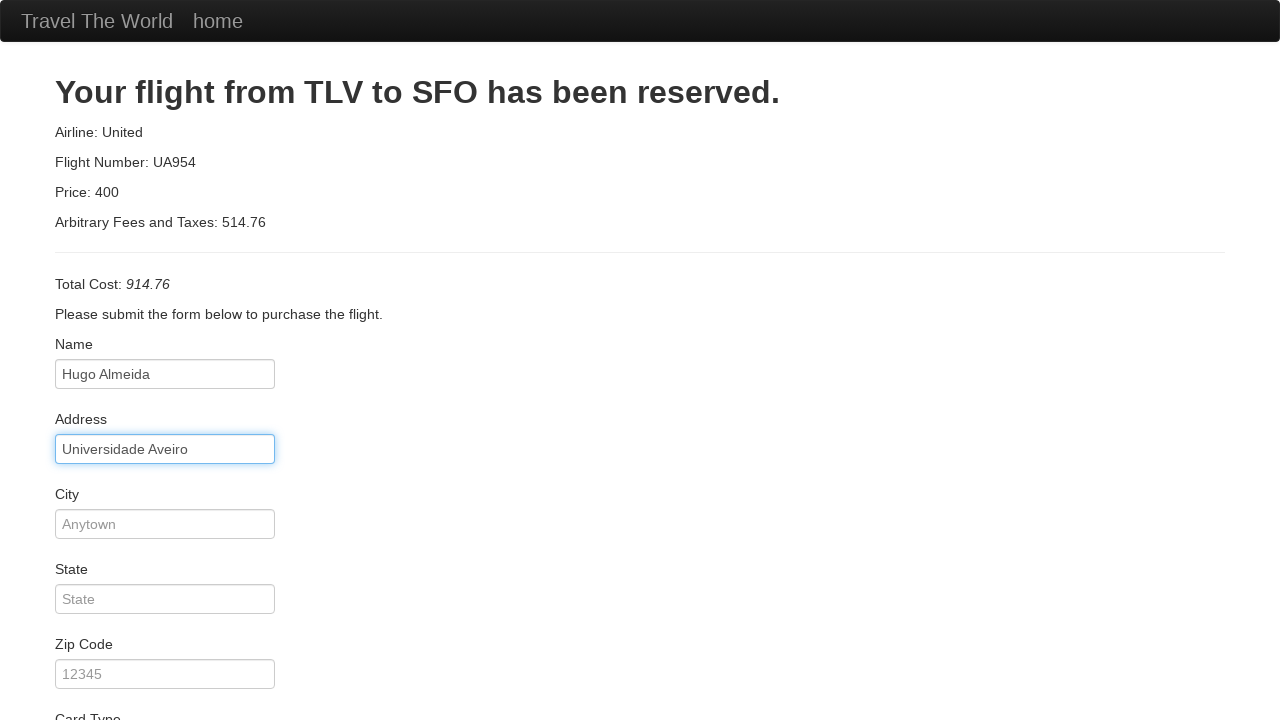

Entered city: Aveiro on #city
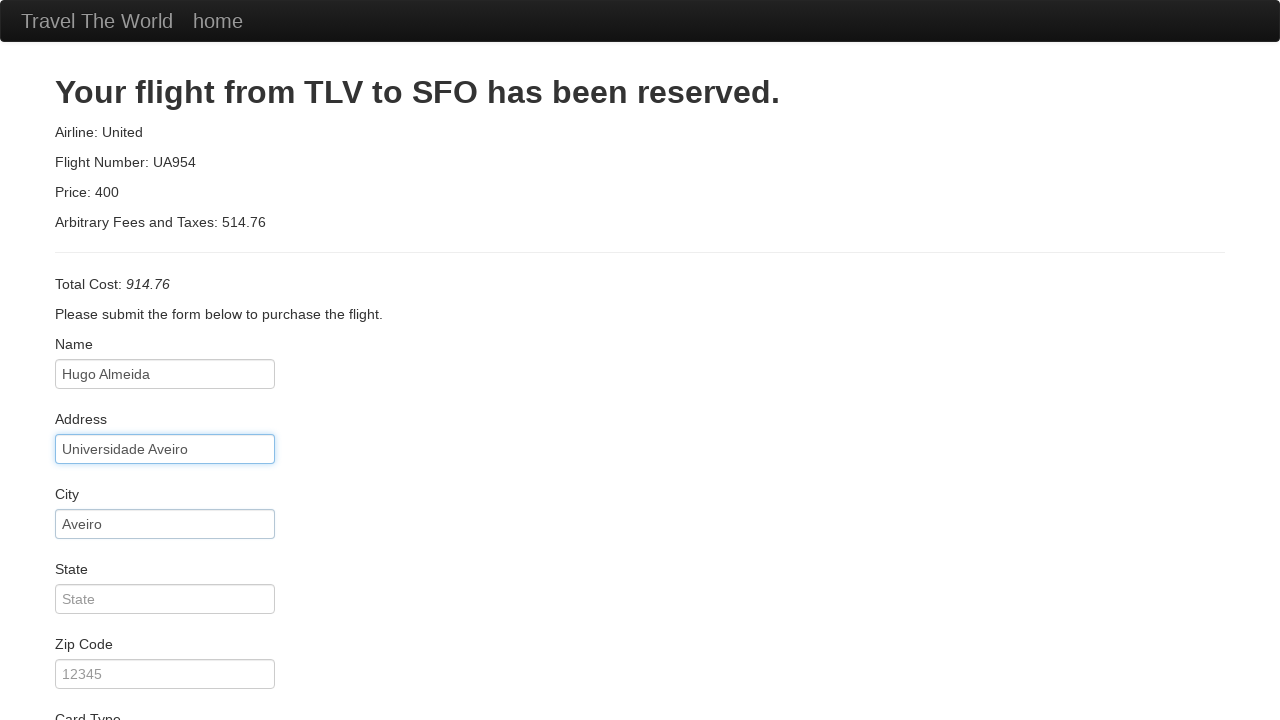

Entered state: Aveiro on #state
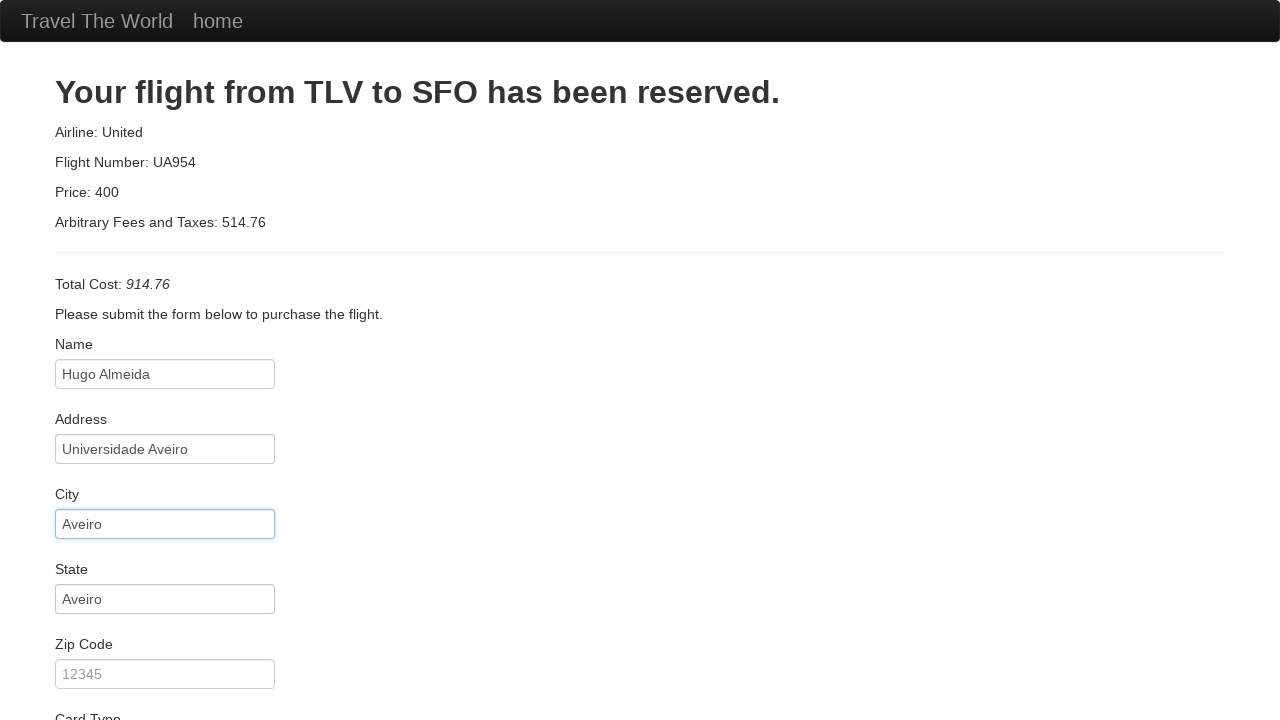

Clicked on zip code input field at (165, 674) on #zipCode
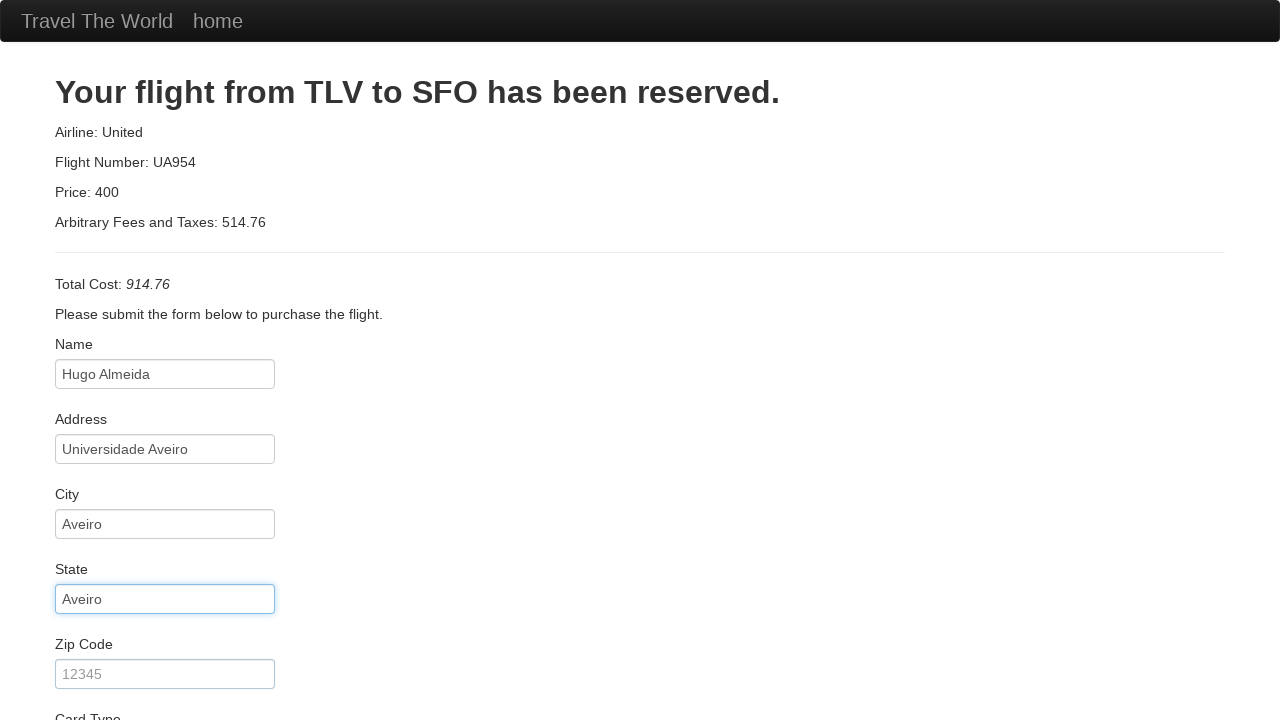

Entered zip code: 3810-193 on #zipCode
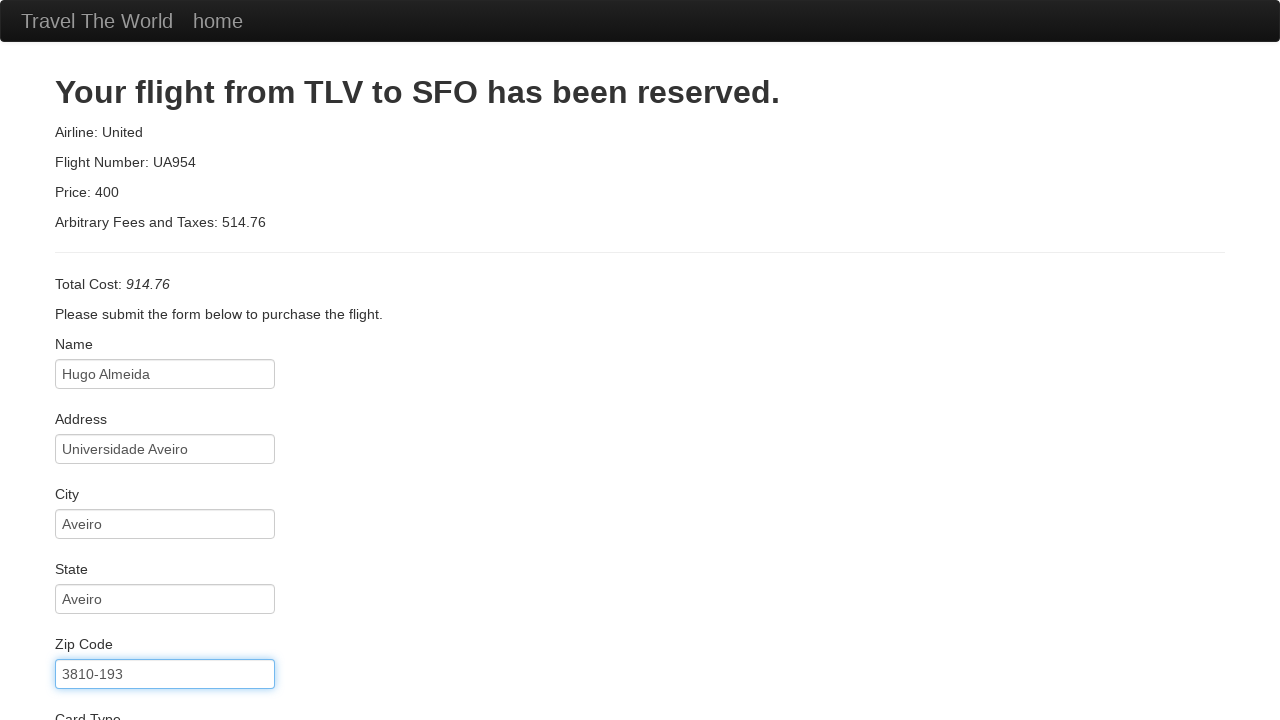

Clicked on credit card number input field at (165, 380) on #creditCardNumber
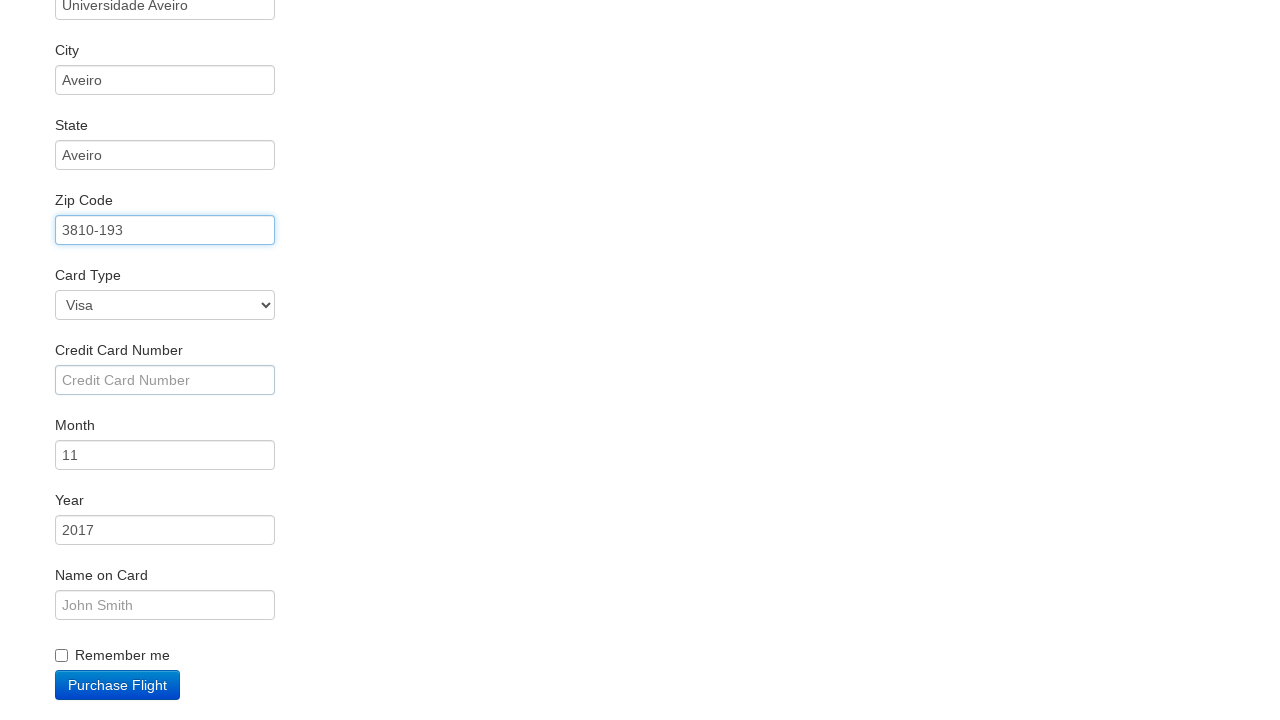

Entered credit card number on #creditCardNumber
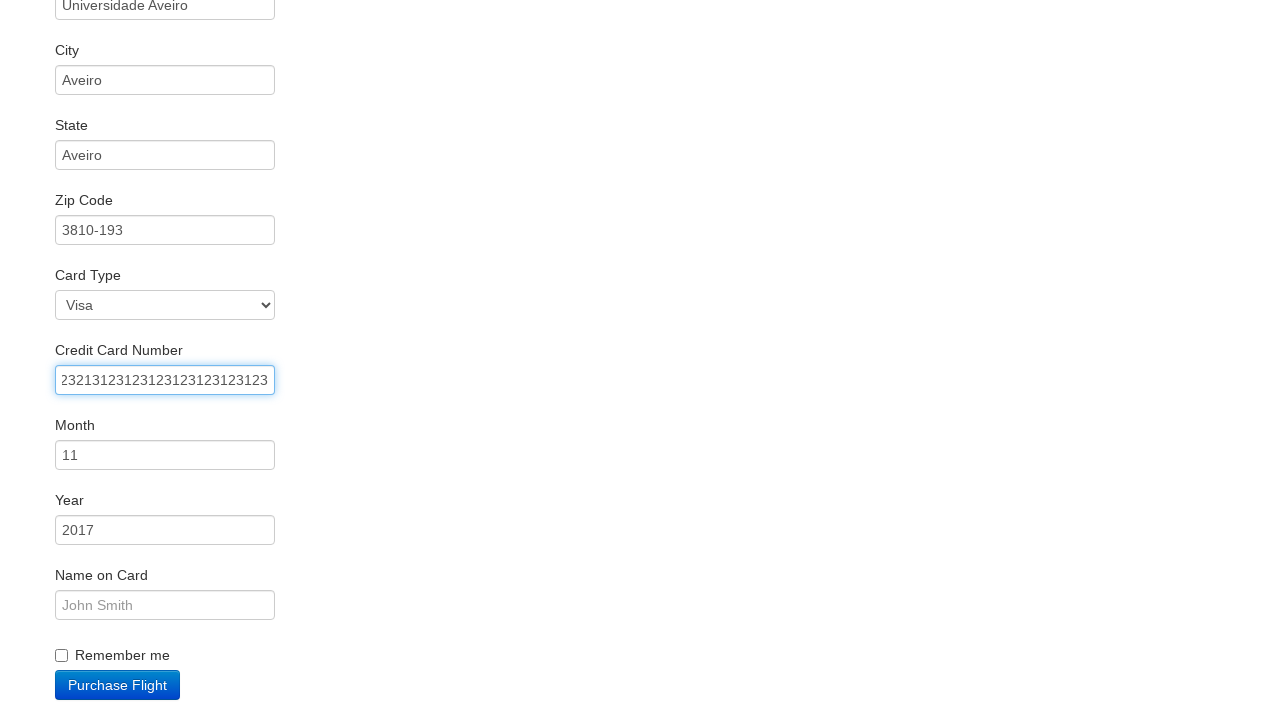

Clicked on cardholder name input field at (165, 605) on #nameOnCard
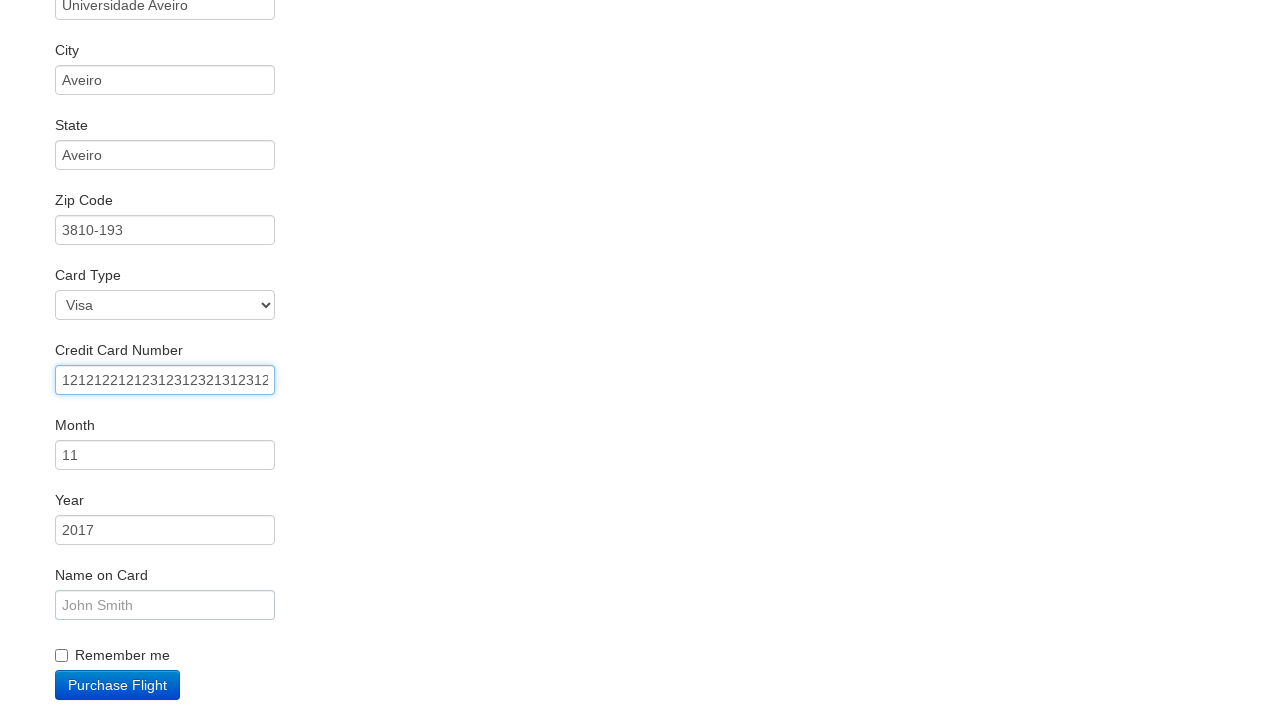

Entered cardholder name: Hugo Almeida on #nameOnCard
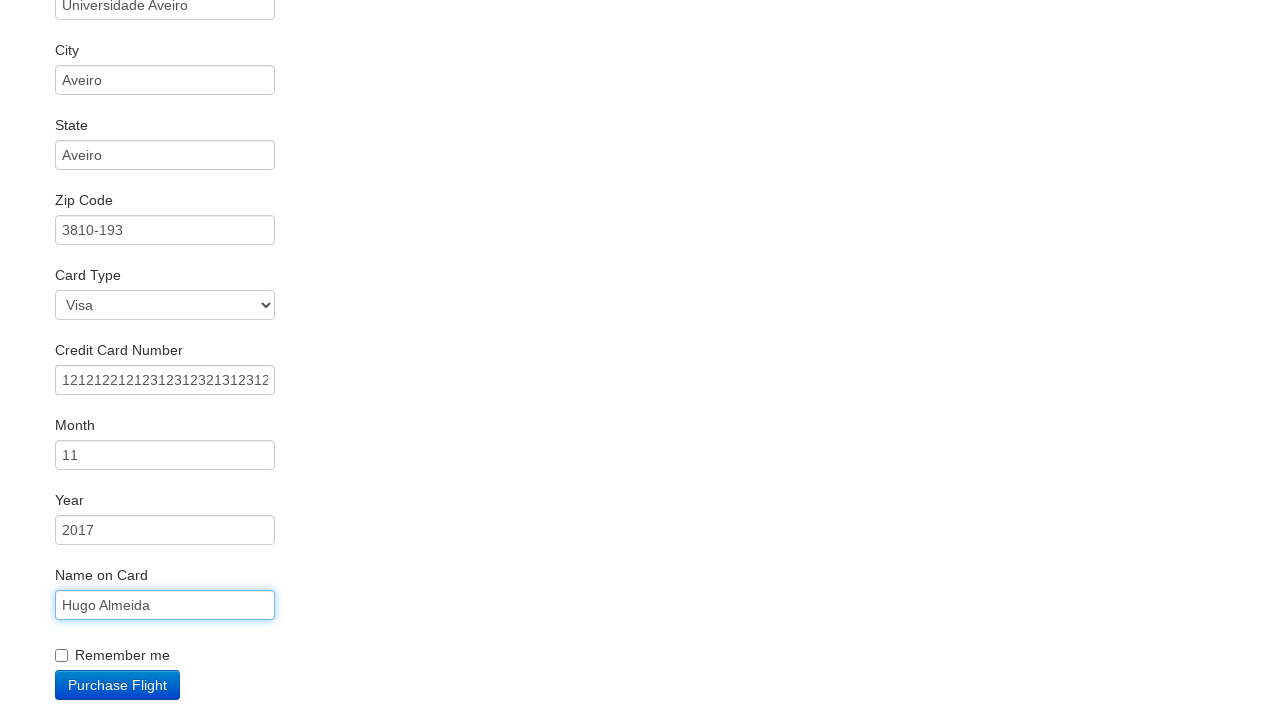

Clicked submit button to complete purchase at (118, 685) on .btn-primary
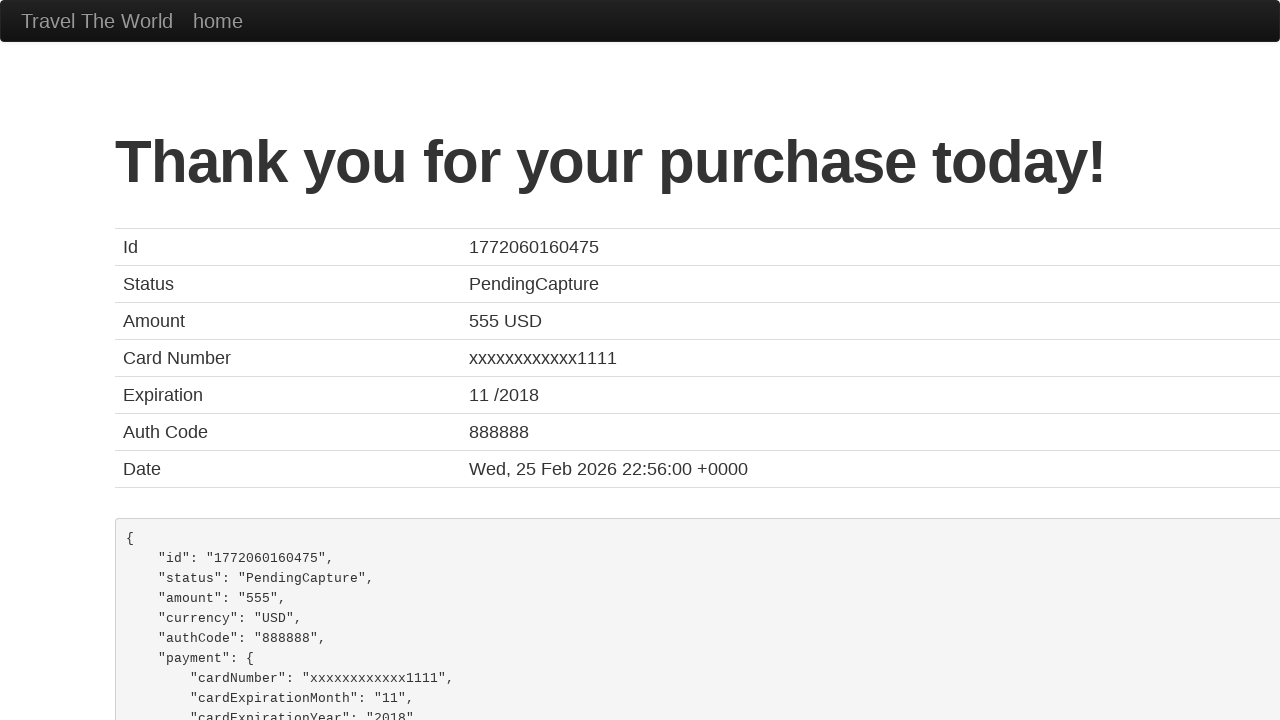

Purchase confirmation page loaded successfully
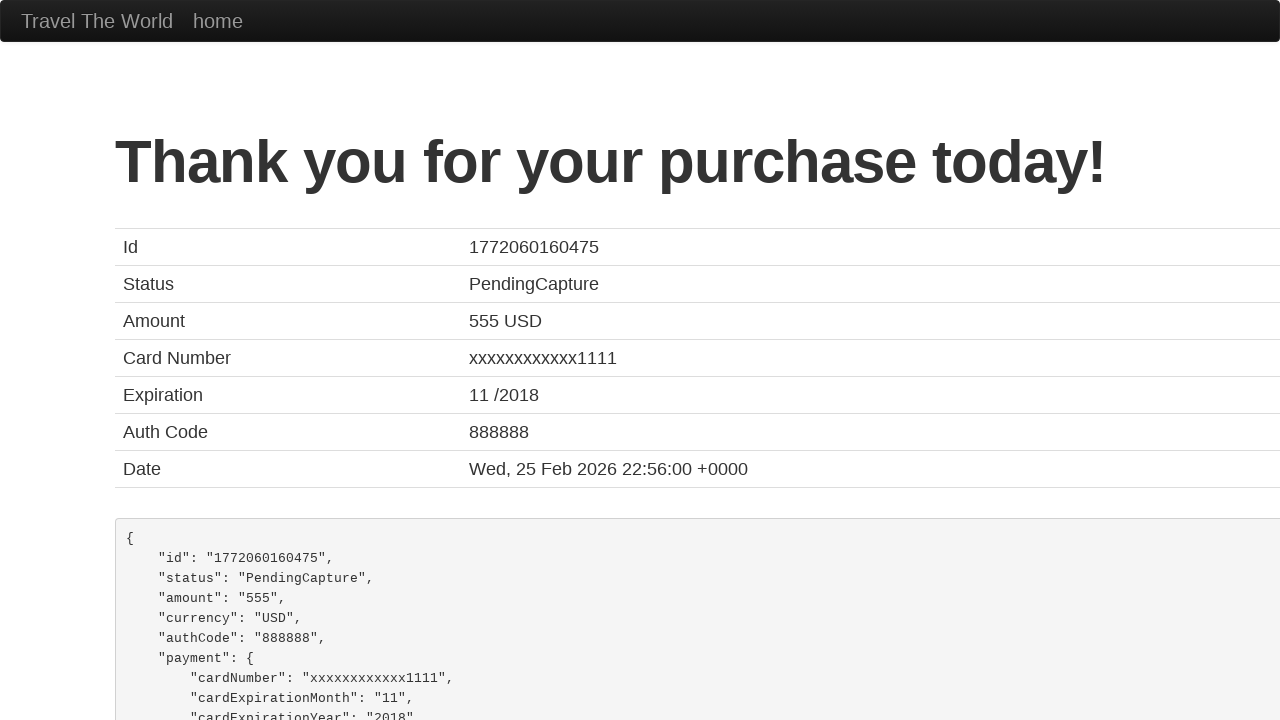

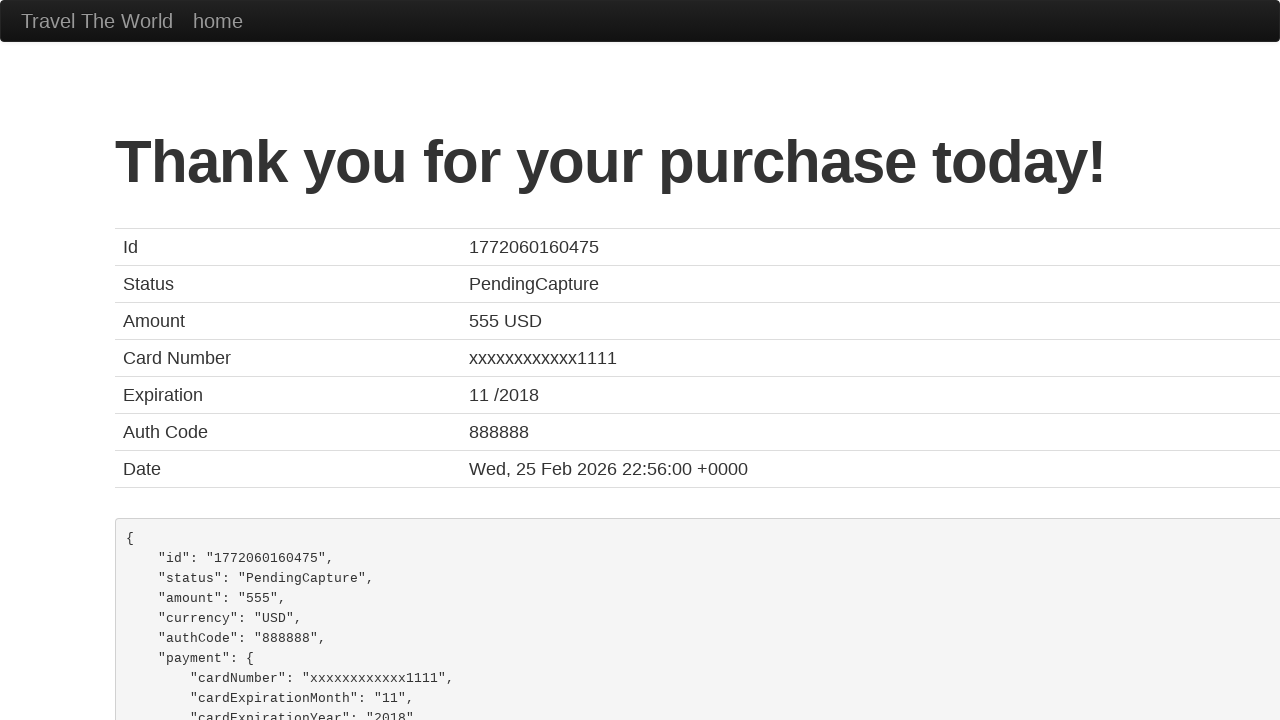